Tests navigation to the Python documentation page by clicking the documentation link and verifying the page title

Starting URL: https://www.python.org

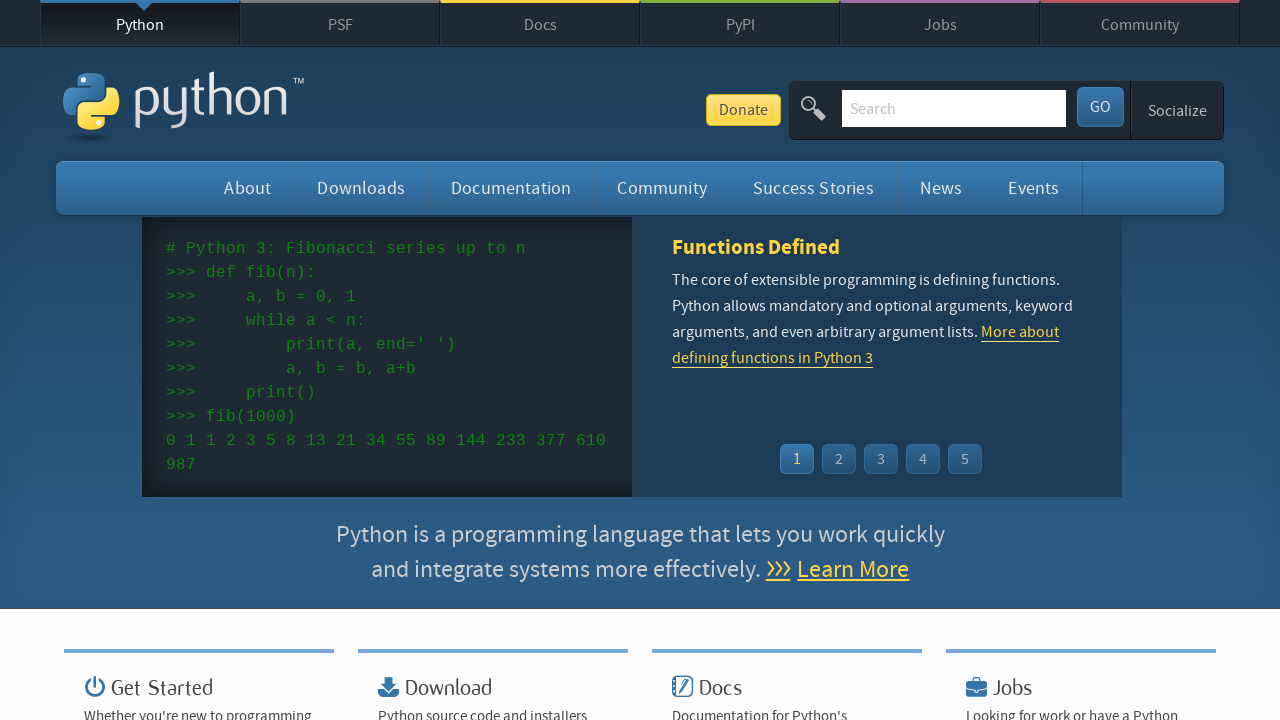

Clicked on the documentation link at (511, 188) on xpath=//a[@href="/doc/"]
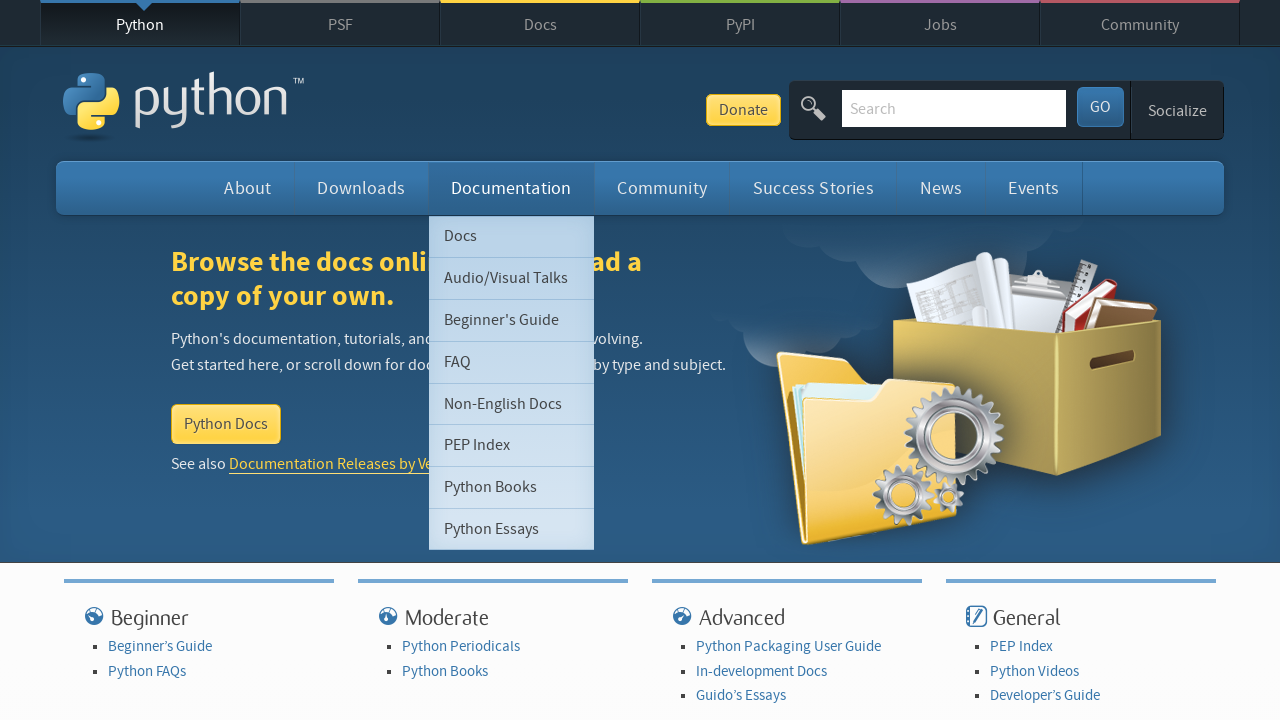

Documentation page loaded successfully
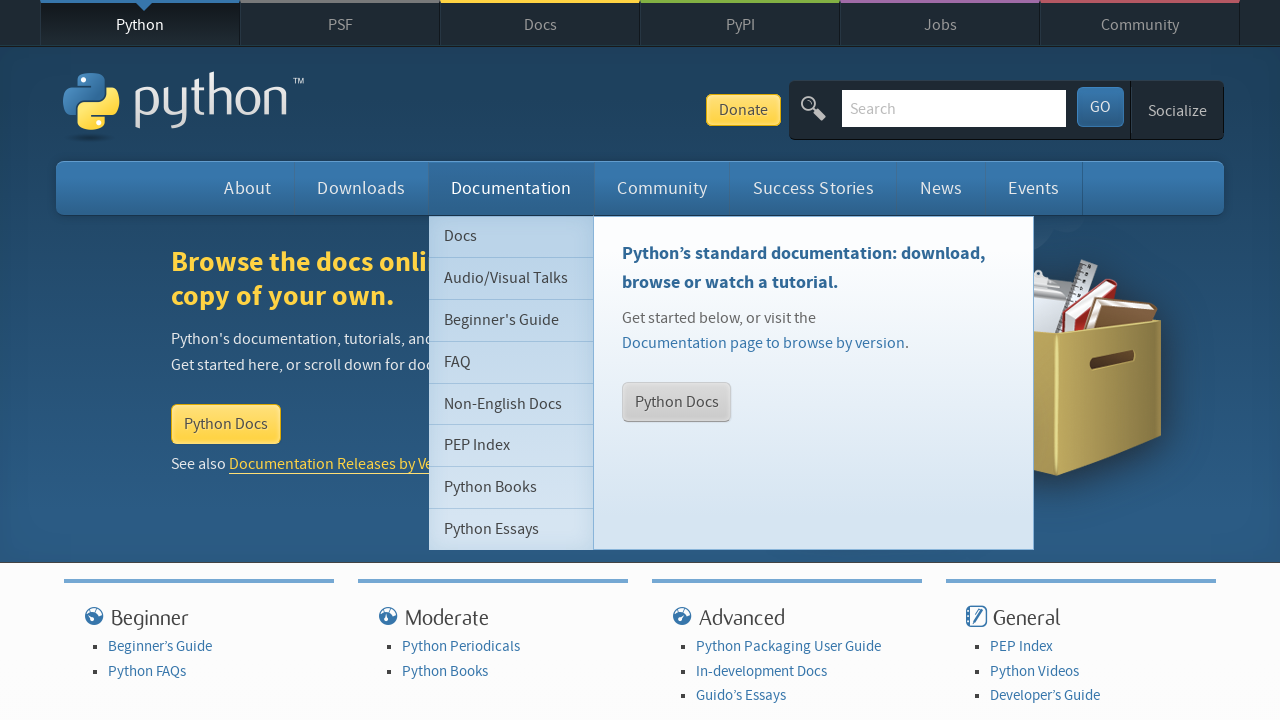

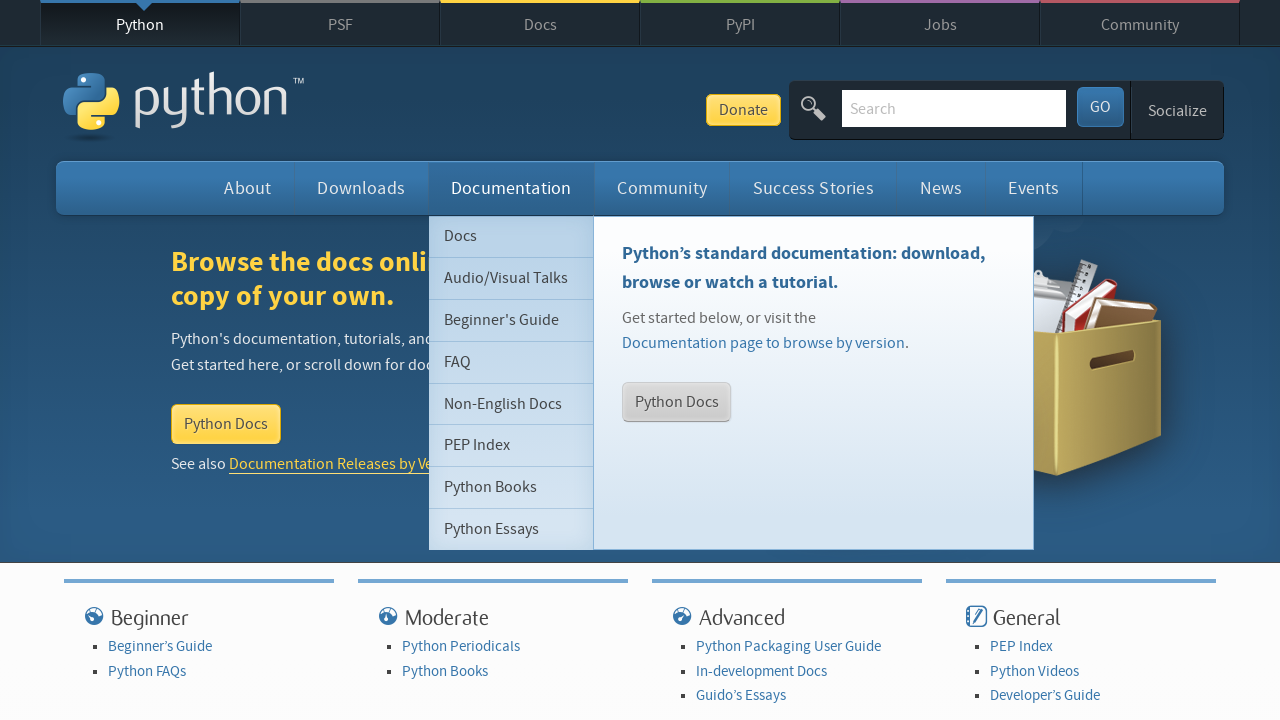